Tests interaction with iframes by locating a frame using its URL and clicking a button inside it

Starting URL: https://leafground.com/frame.xhtml

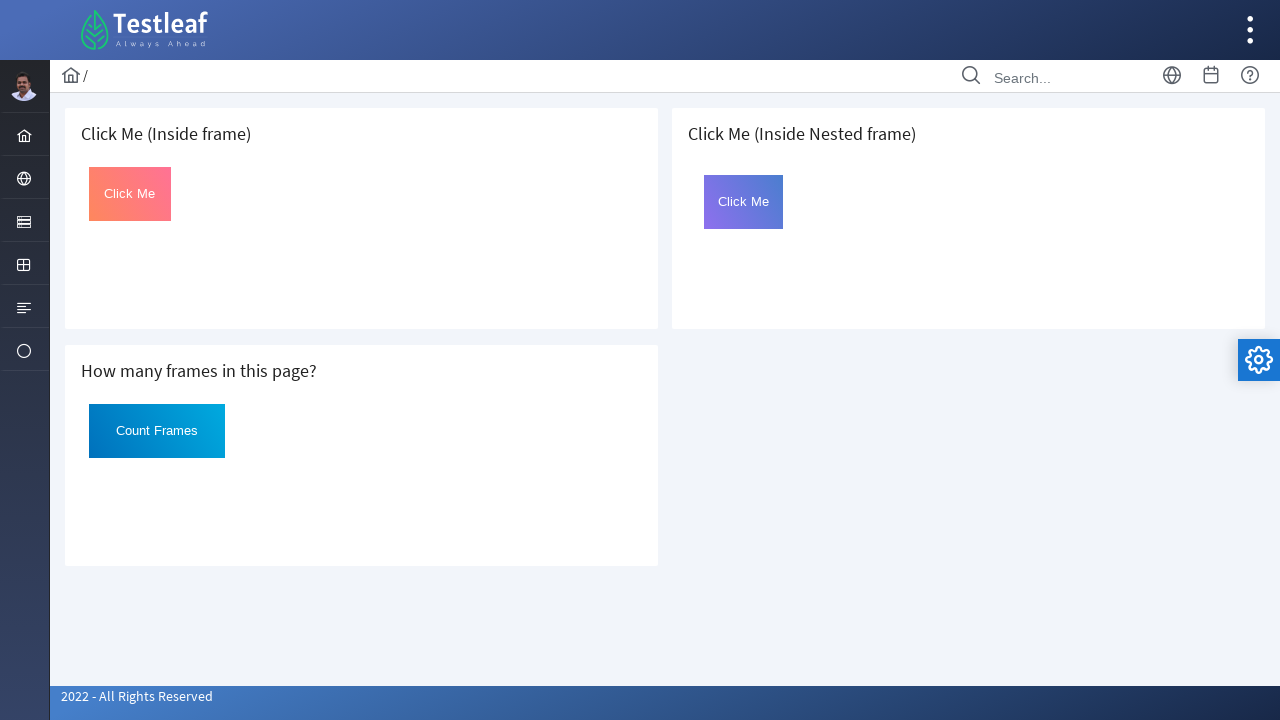

Located iframe using URL https://leafground.com/framebutton.xhtml
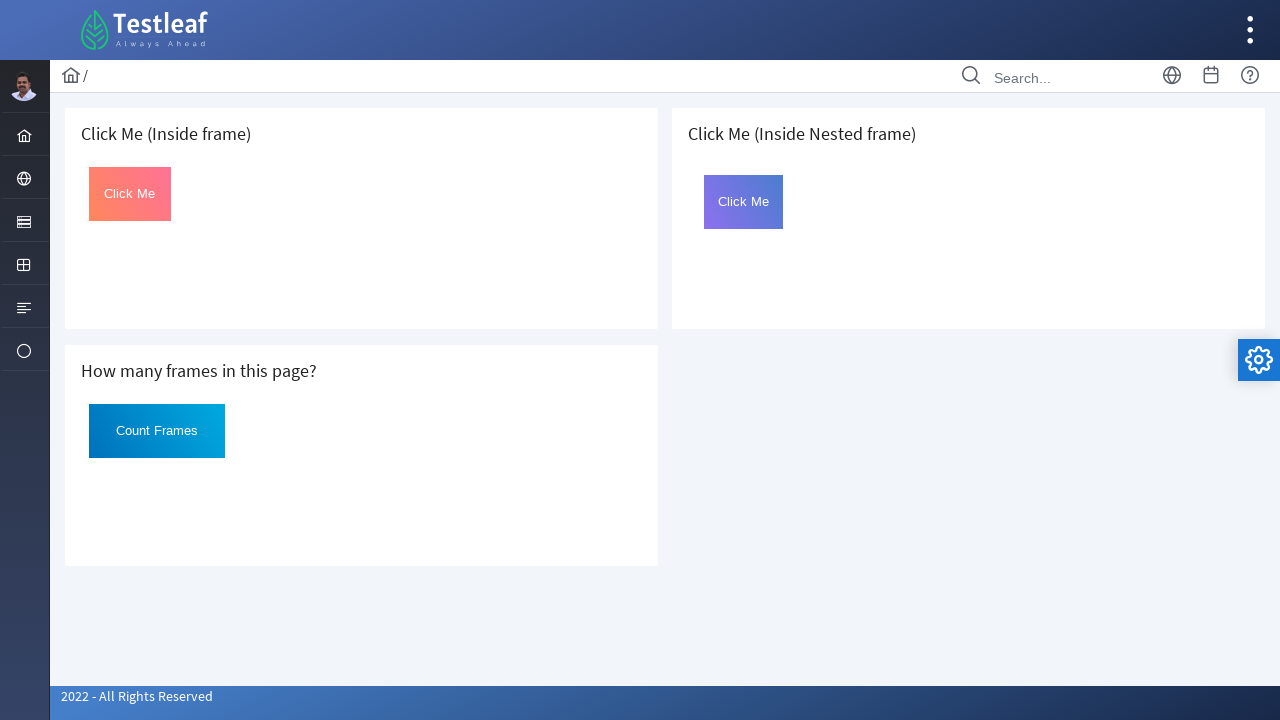

Clicked button with id 'Click' inside the frame at (744, 202) on #Click
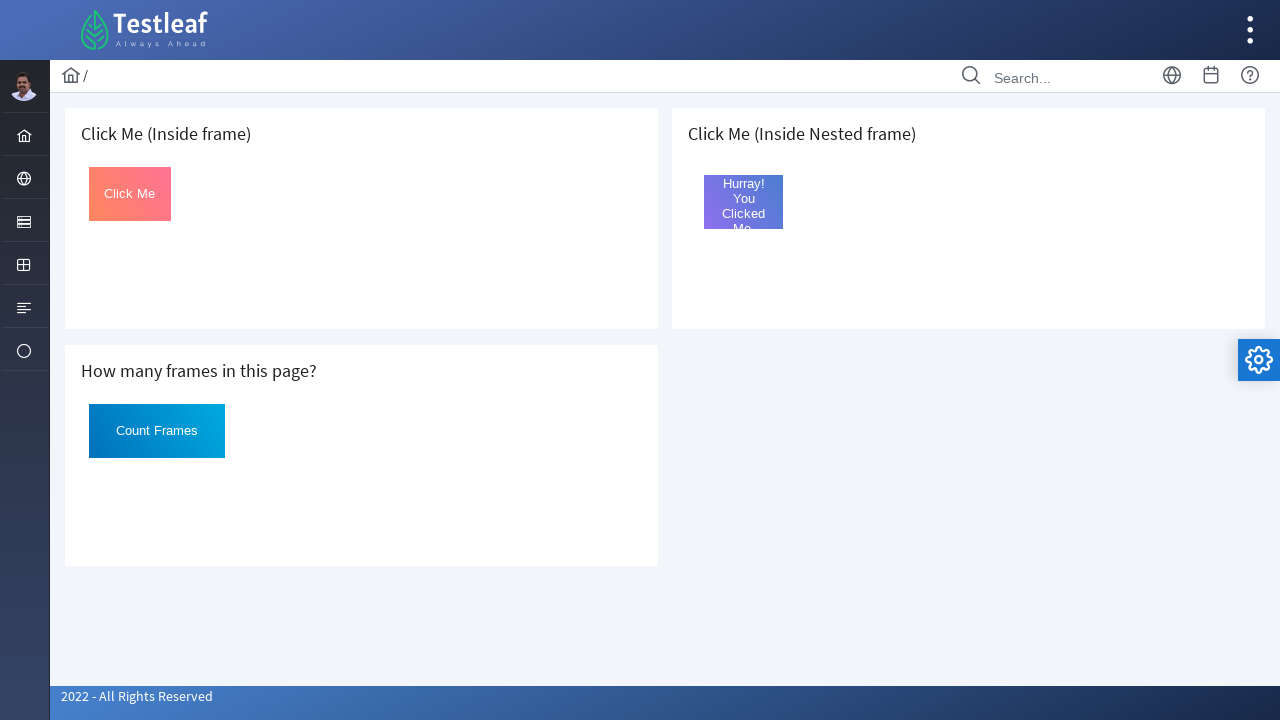

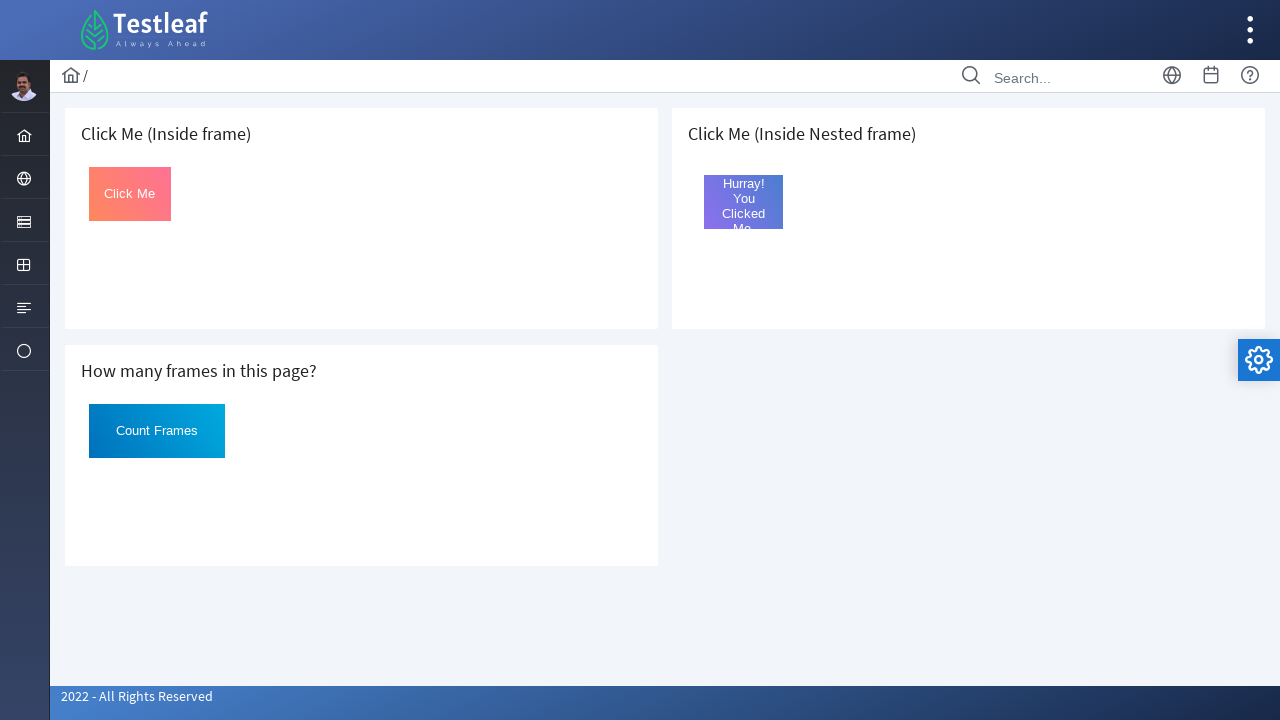